Tests product search functionality by searching for products containing 'ber' and verifying the filtered results

Starting URL: https://rahulshettyacademy.com/seleniumPractise/#/

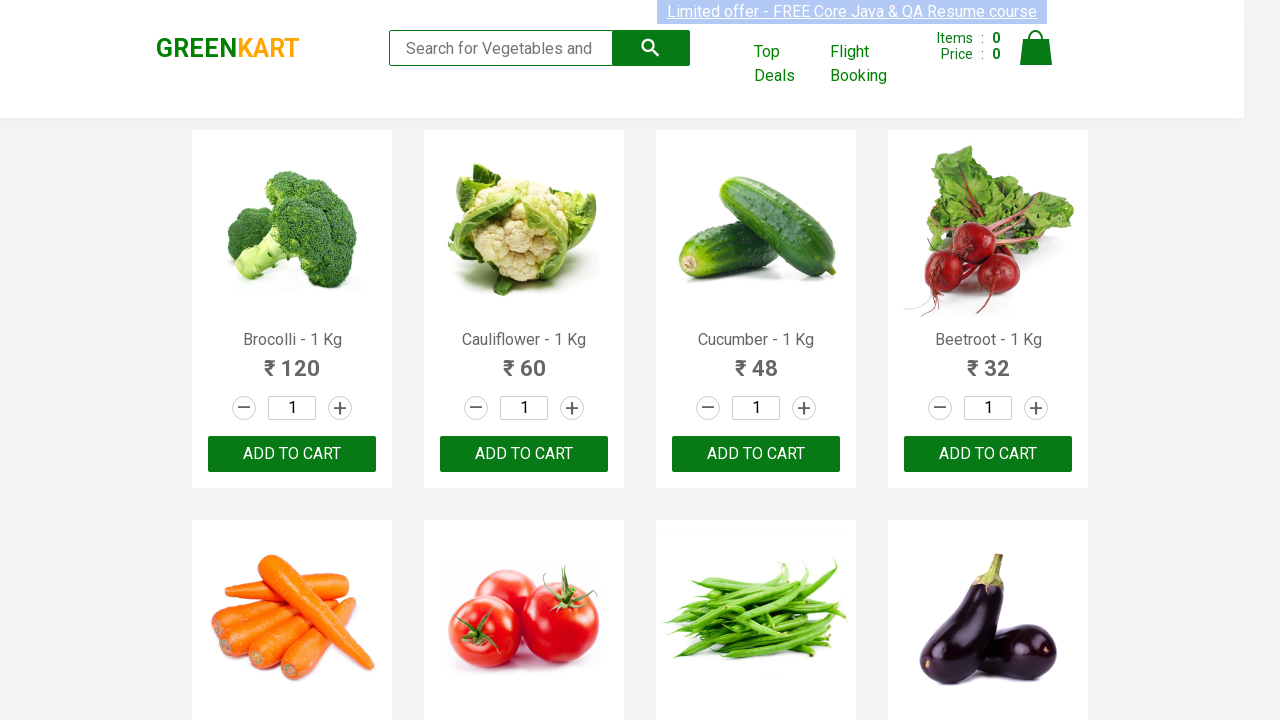

Filled search field with 'ber' on .search-keyword
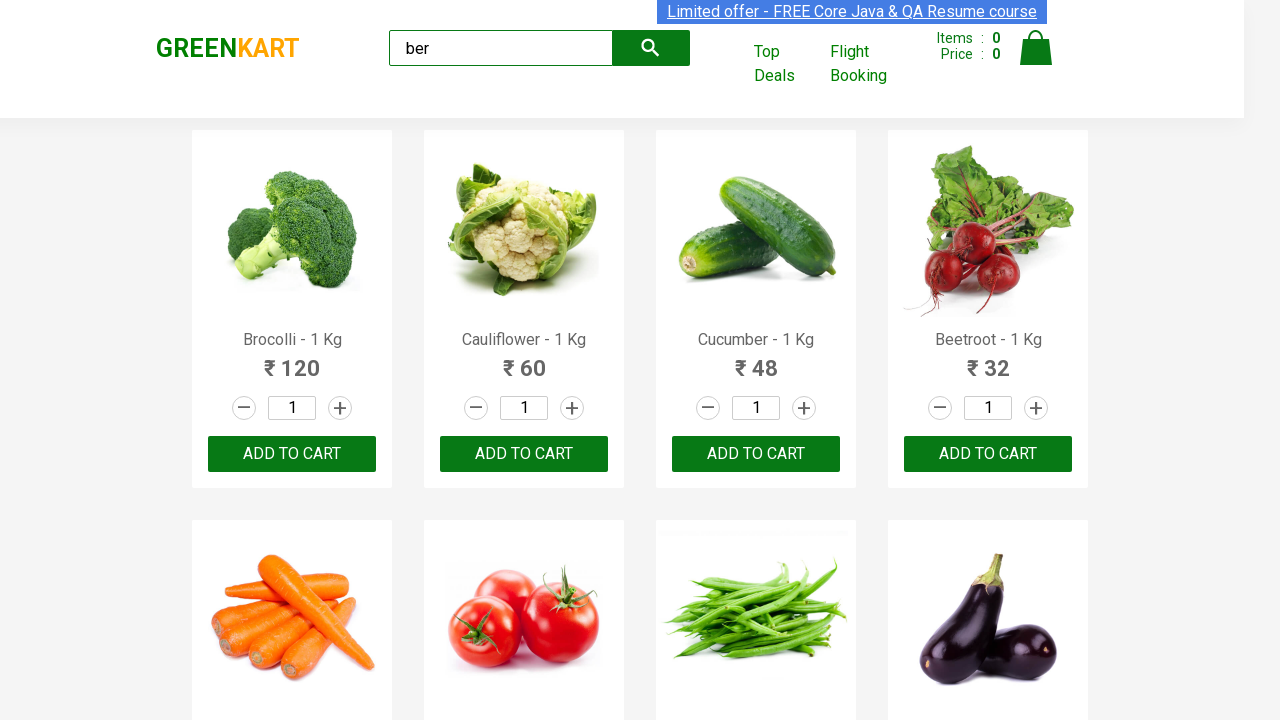

Waited 2 seconds for search results to update
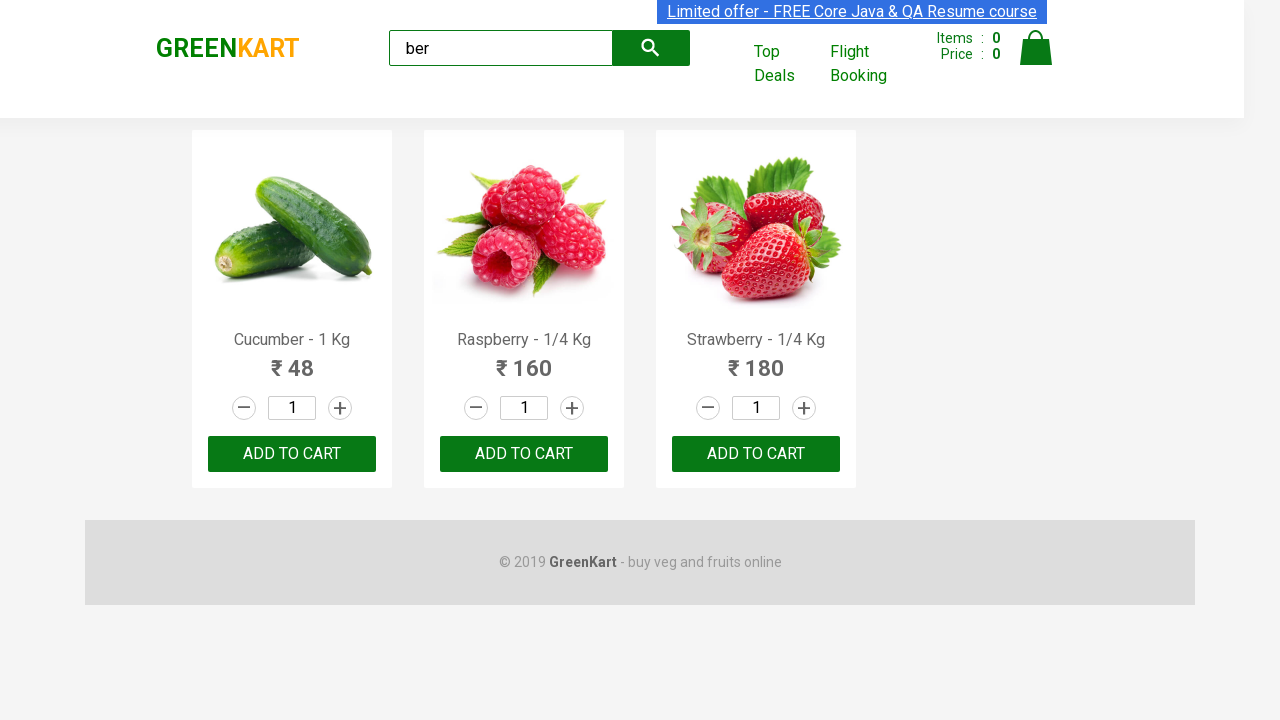

Verified product names (h4 elements) are visible
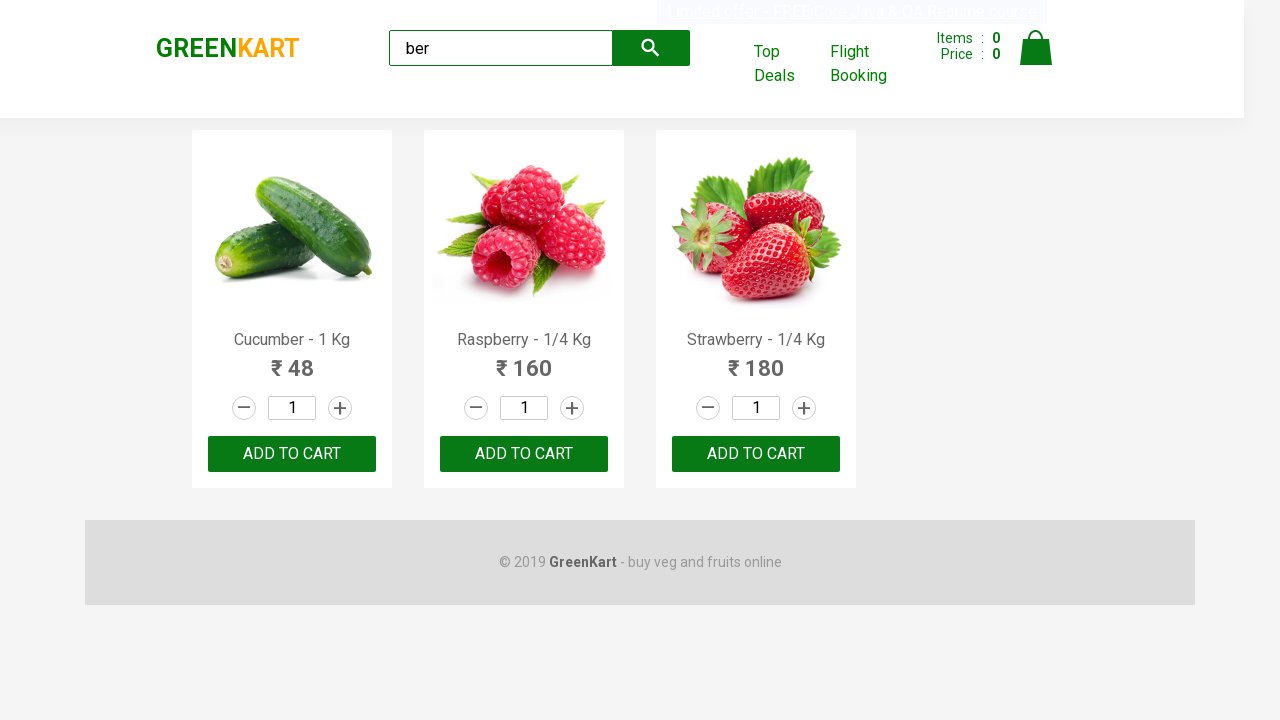

Retrieved all product name elements
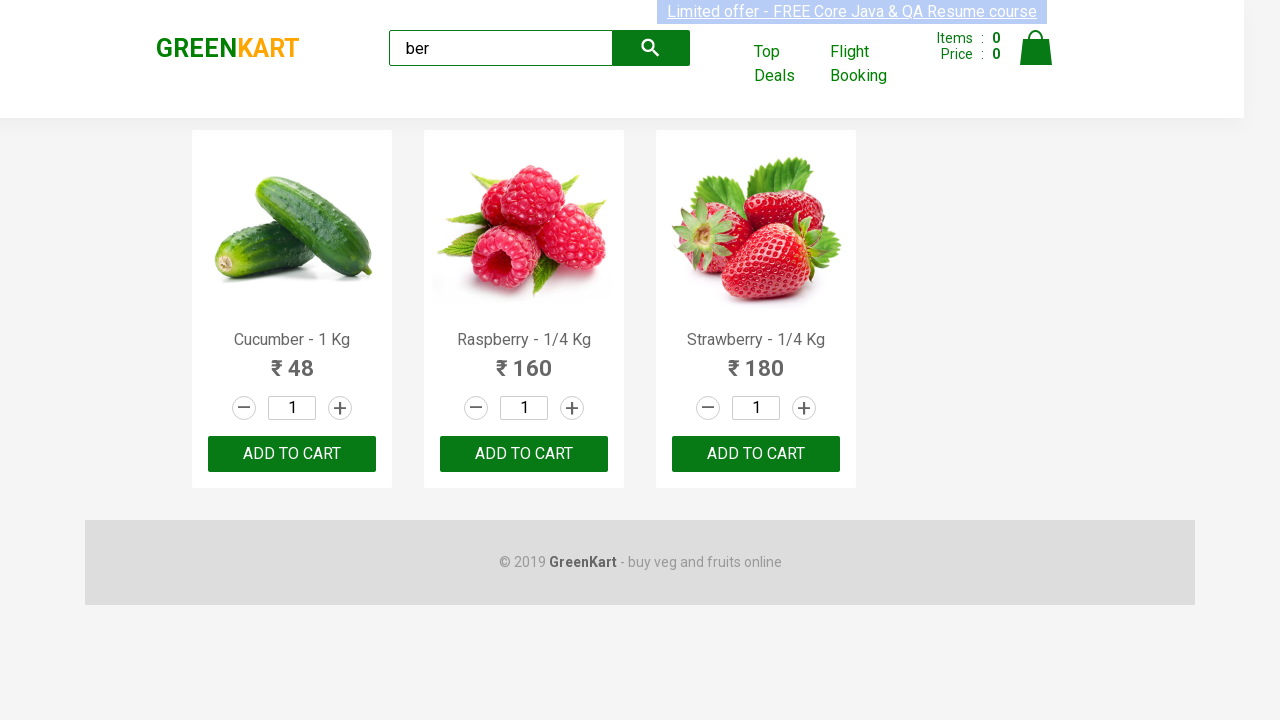

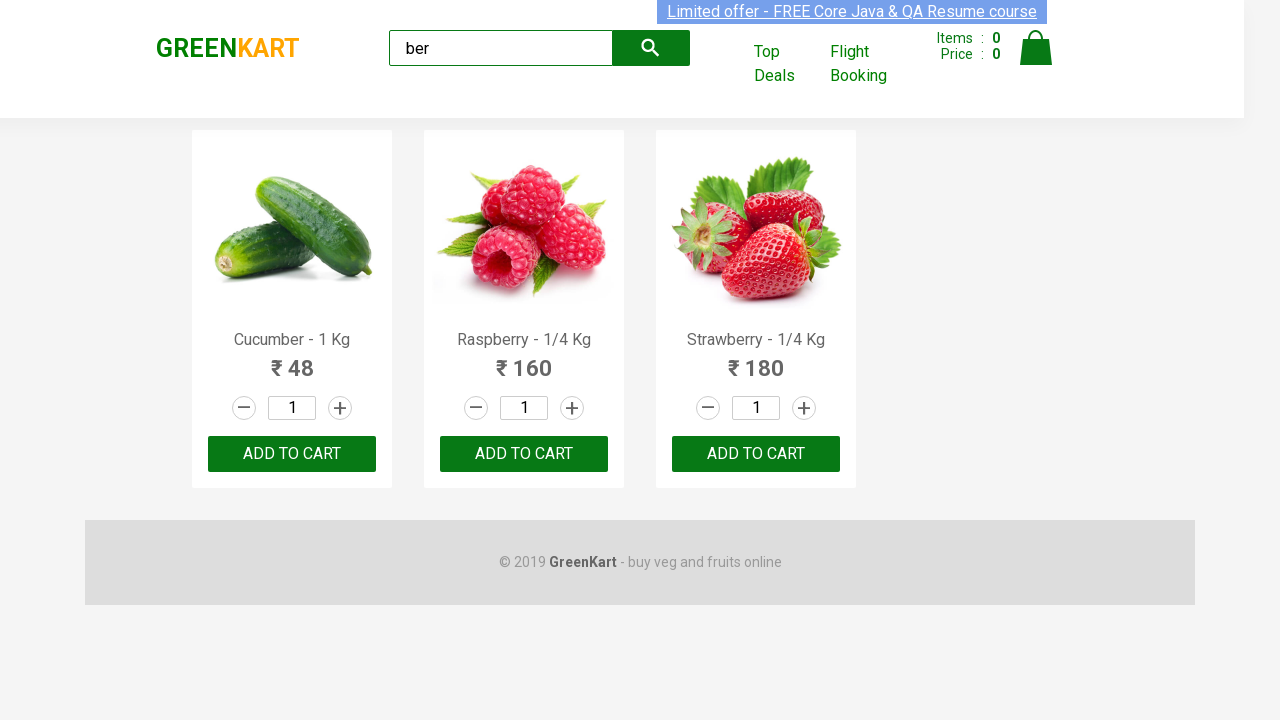